Tests various UI interactions including hiding/showing text elements, handling confirmation dialogs, hovering over elements, and interacting with iframe content

Starting URL: https://rahulshettyacademy.com/AutomationPractice/

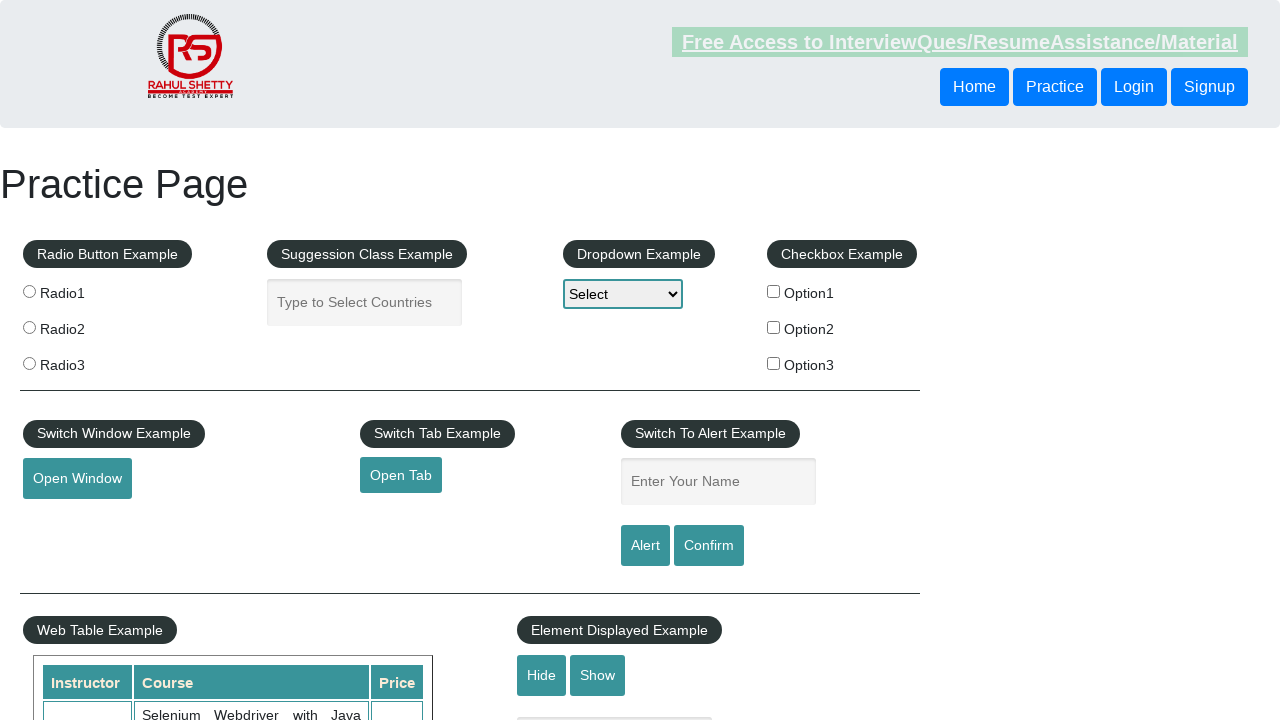

Verified text element is visible
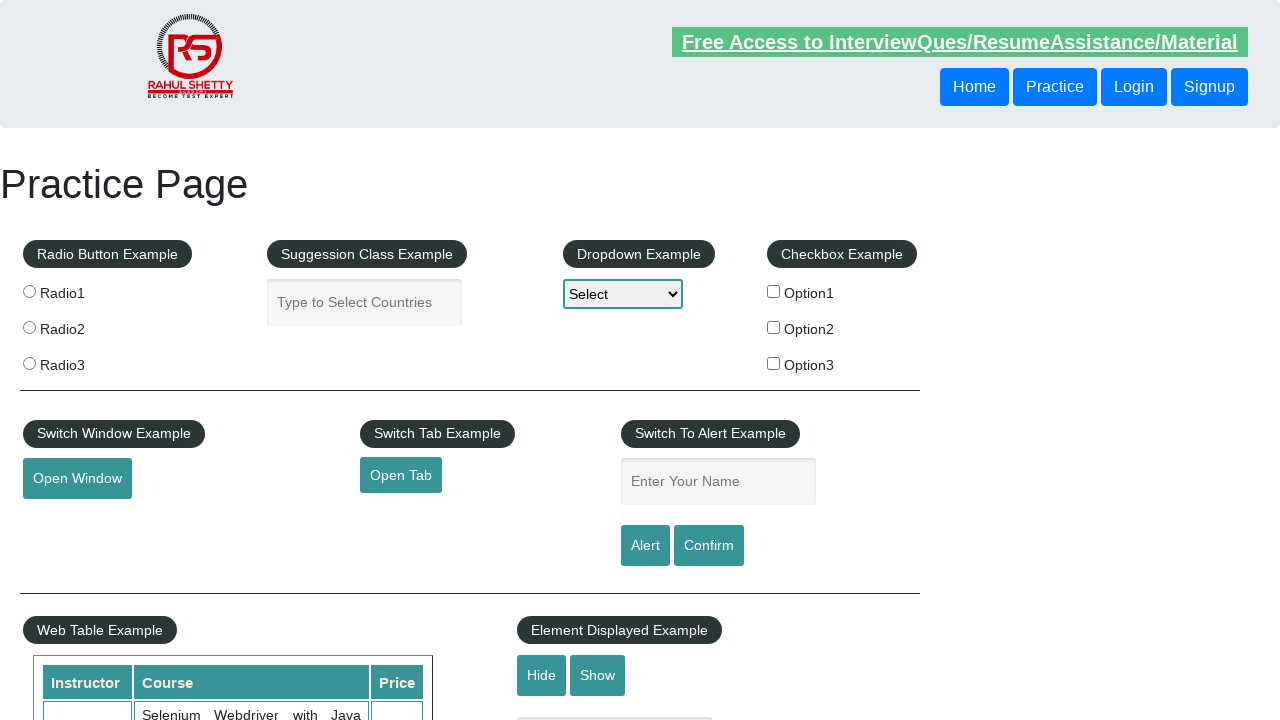

Clicked hide button to hide text element at (542, 675) on #hide-textbox
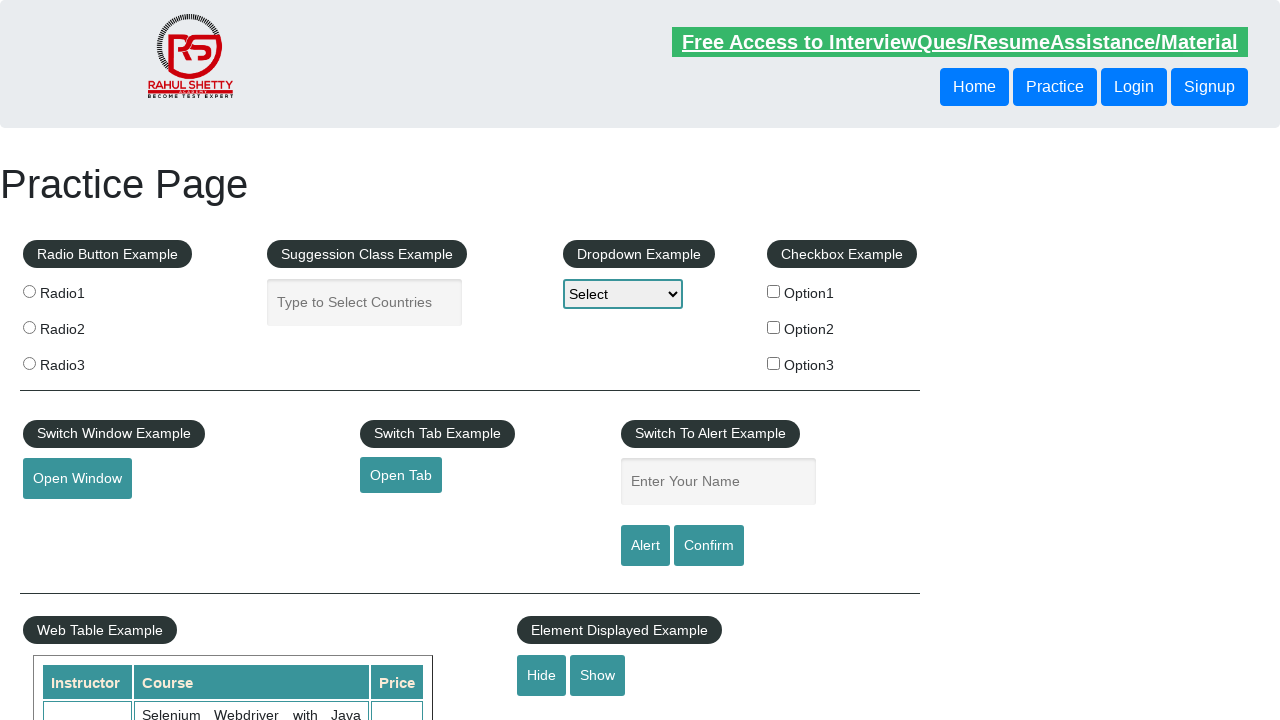

Verified text element is now hidden
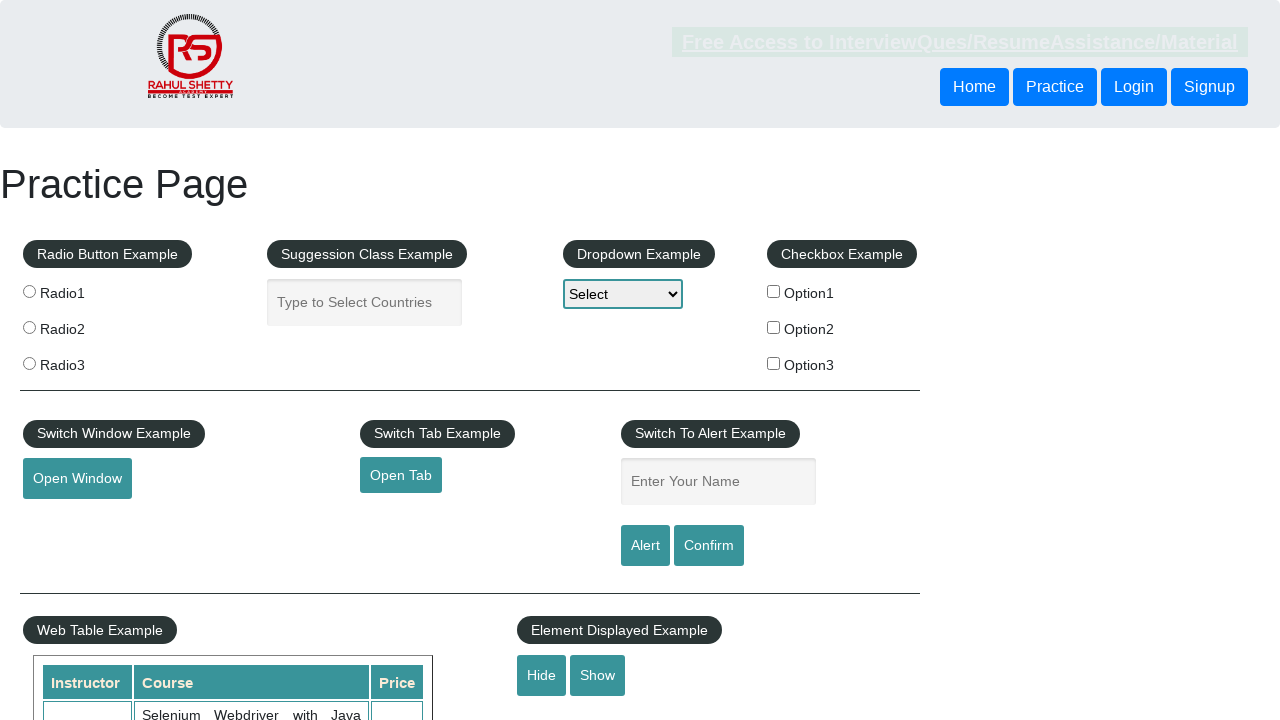

Set up dialog handler to accept confirmation dialogs
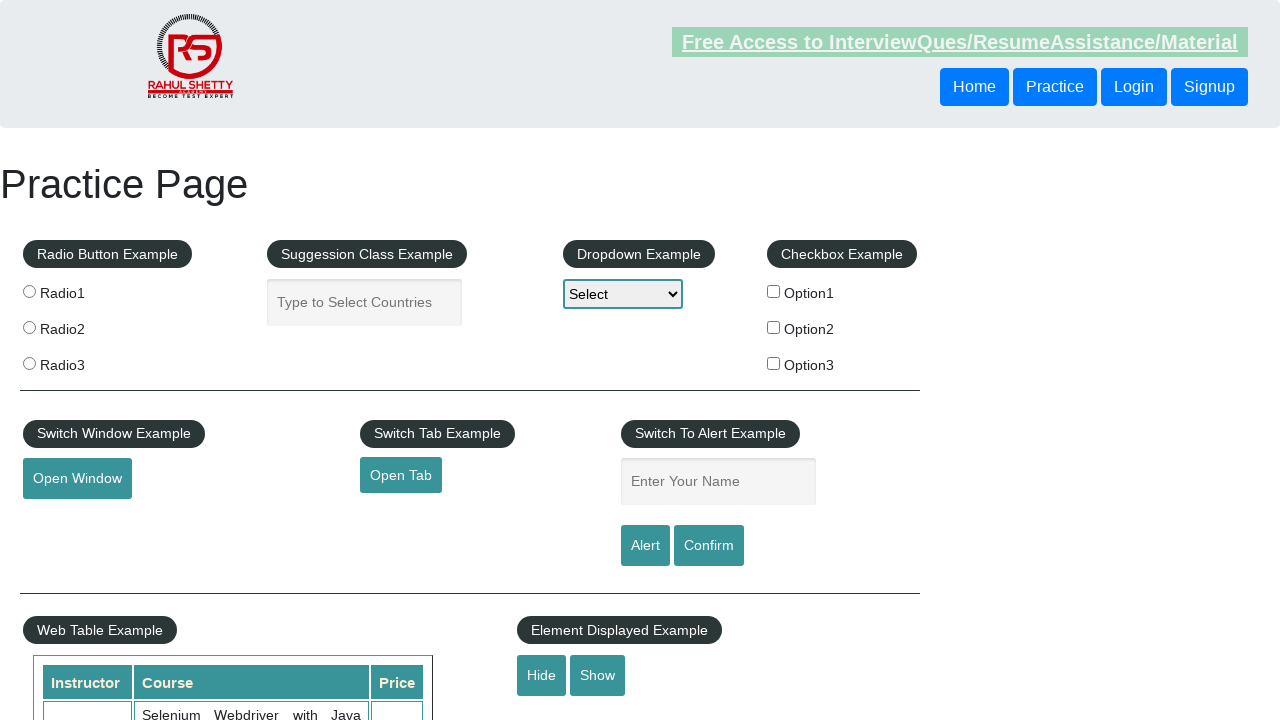

Clicked confirm button which triggered dialog at (709, 546) on #confirmbtn
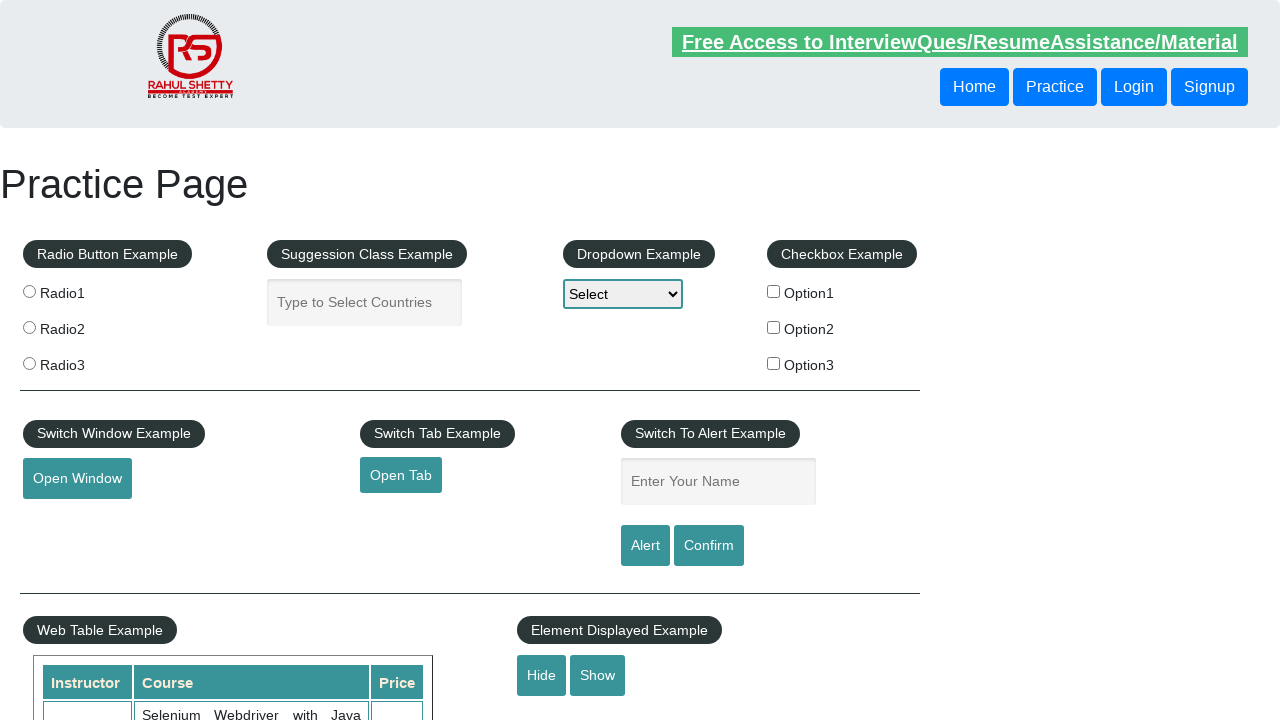

Hovered over mouse hover element at (83, 361) on #mousehover
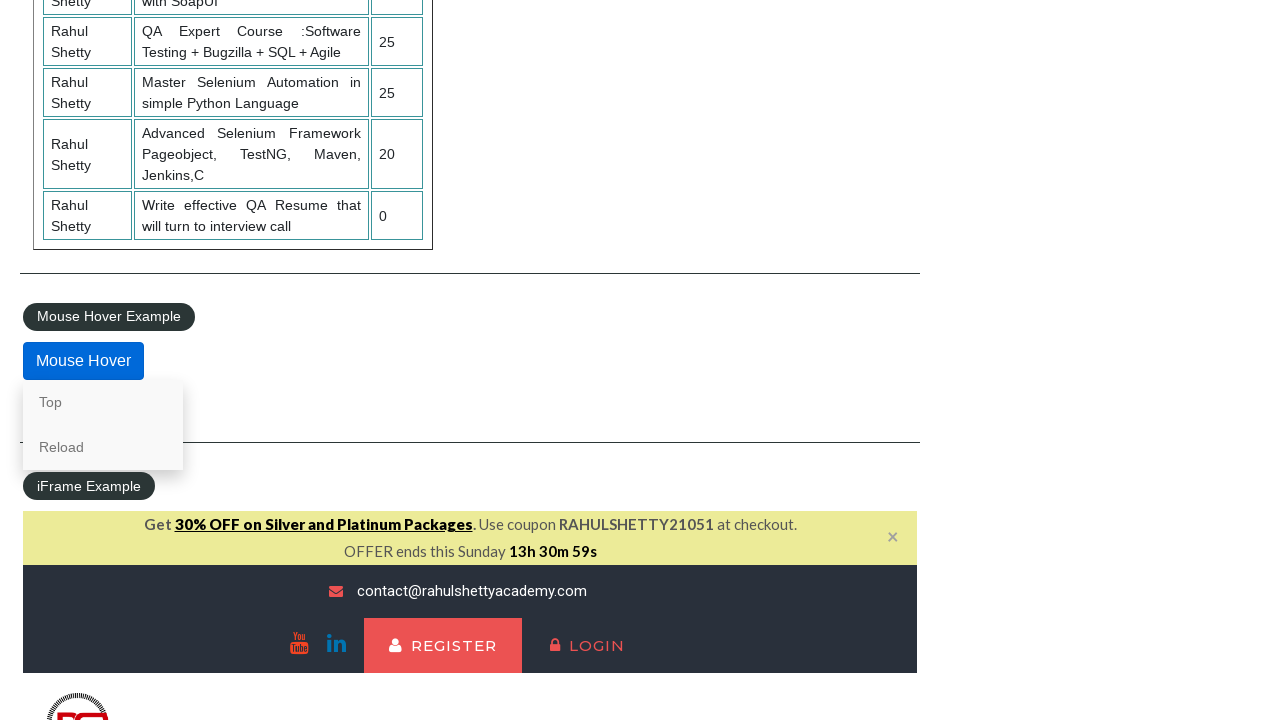

Located iframe with courses content
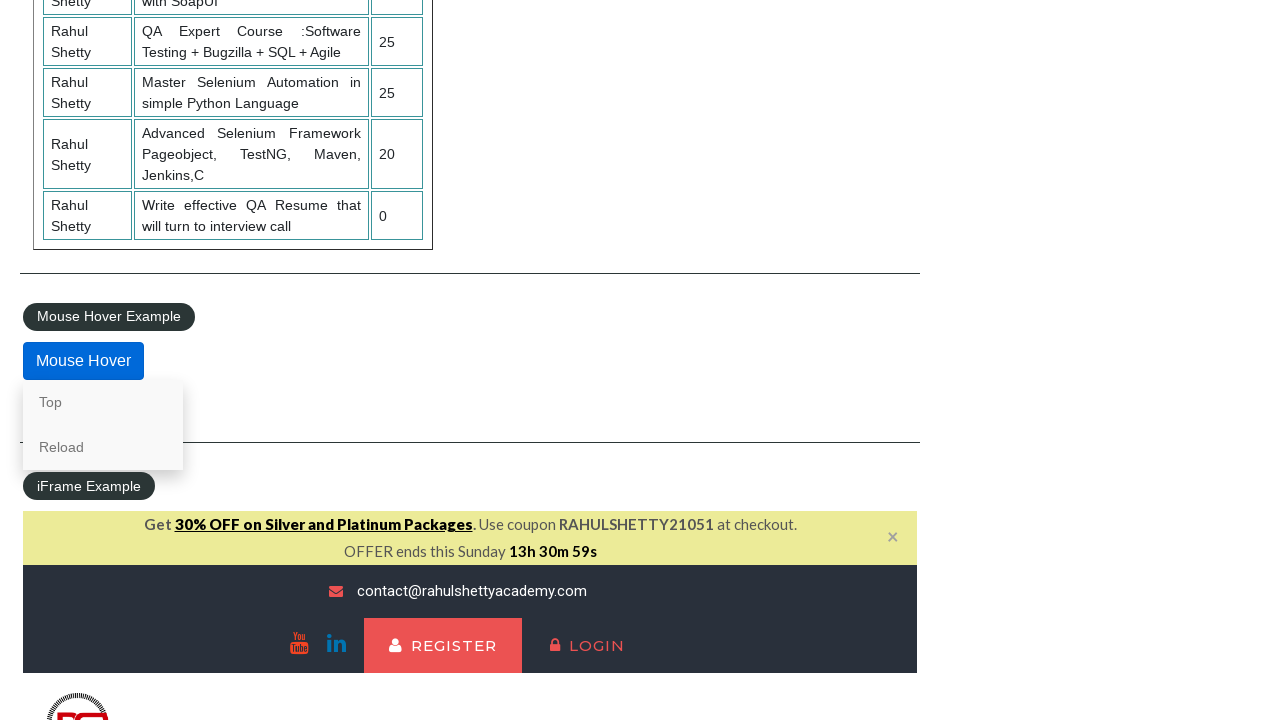

Clicked lifetime access link in iframe at (307, 360) on #courses-iframe >> internal:control=enter-frame >> li a[href*='lifetime-access']
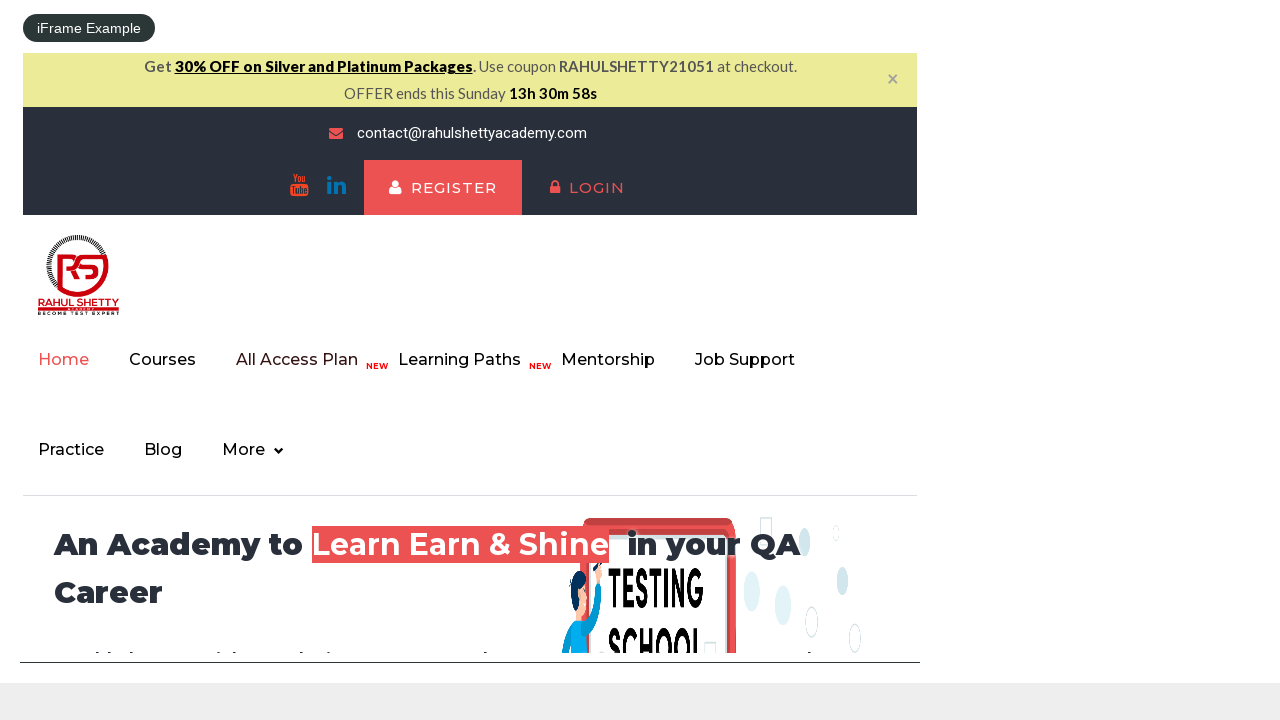

Retrieved text content from iframe heading element
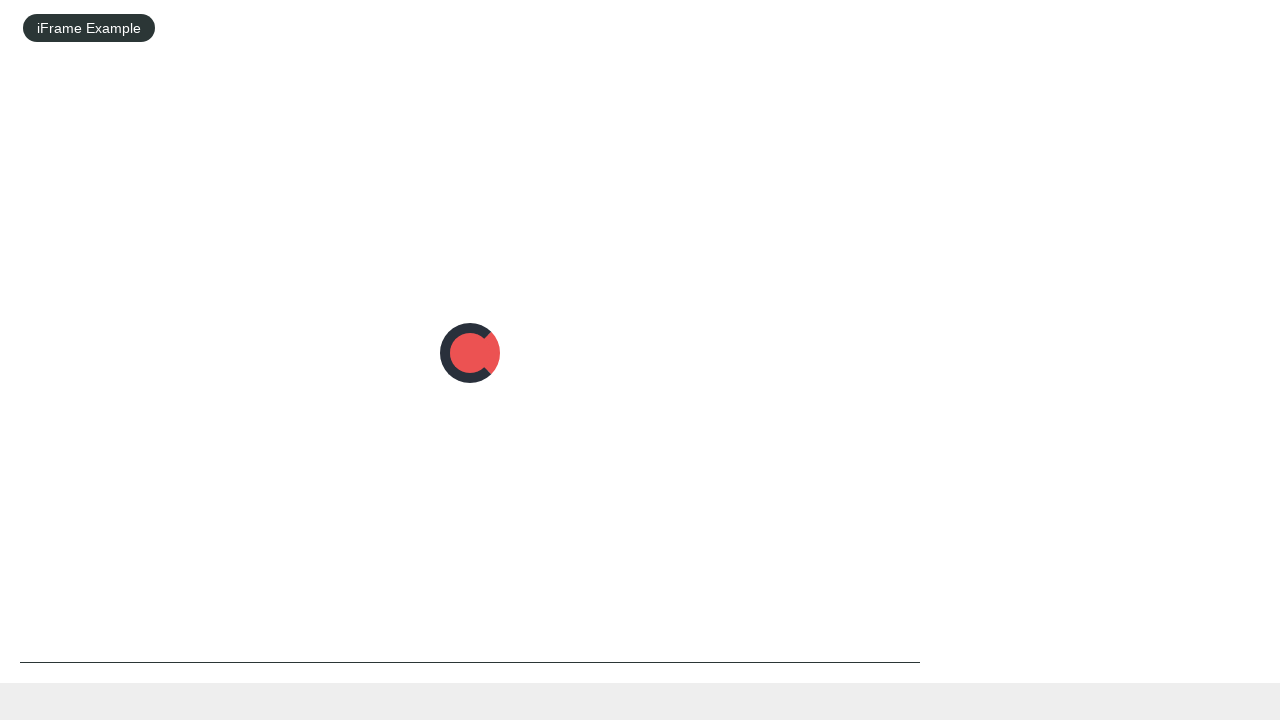

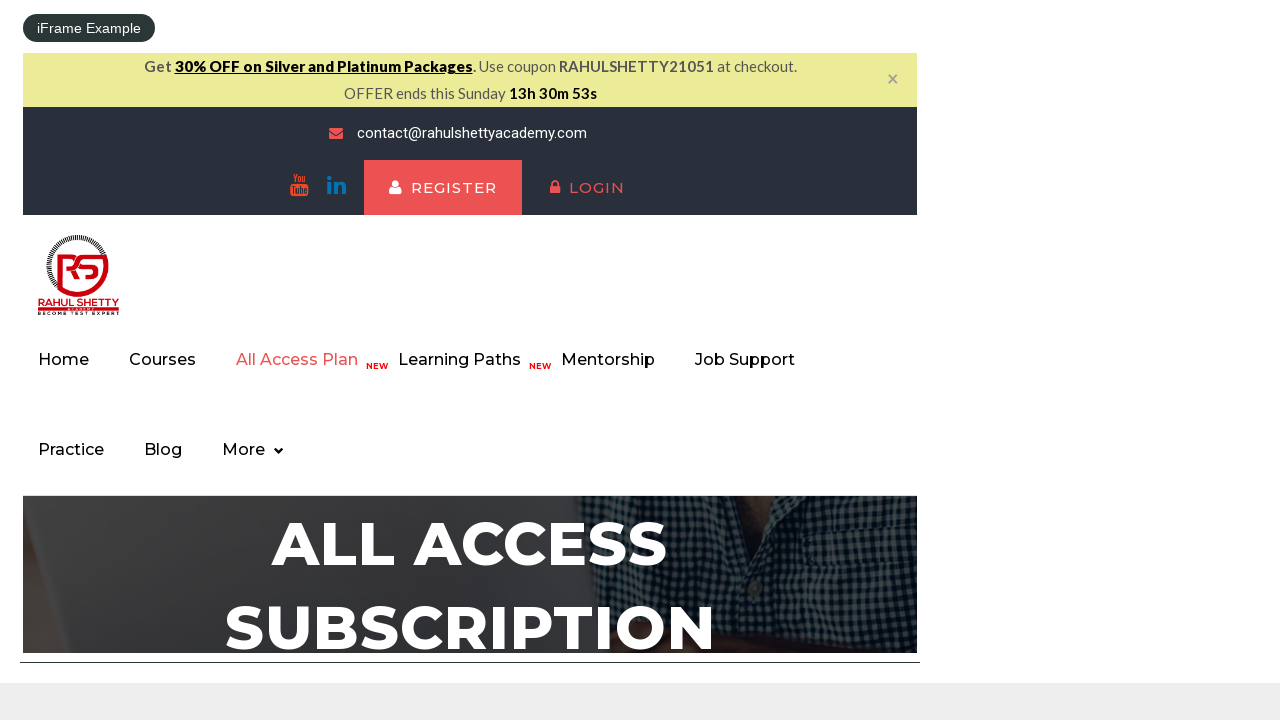